Tests that pressing Escape cancels the edit and restores original text

Starting URL: https://demo.playwright.dev/todomvc

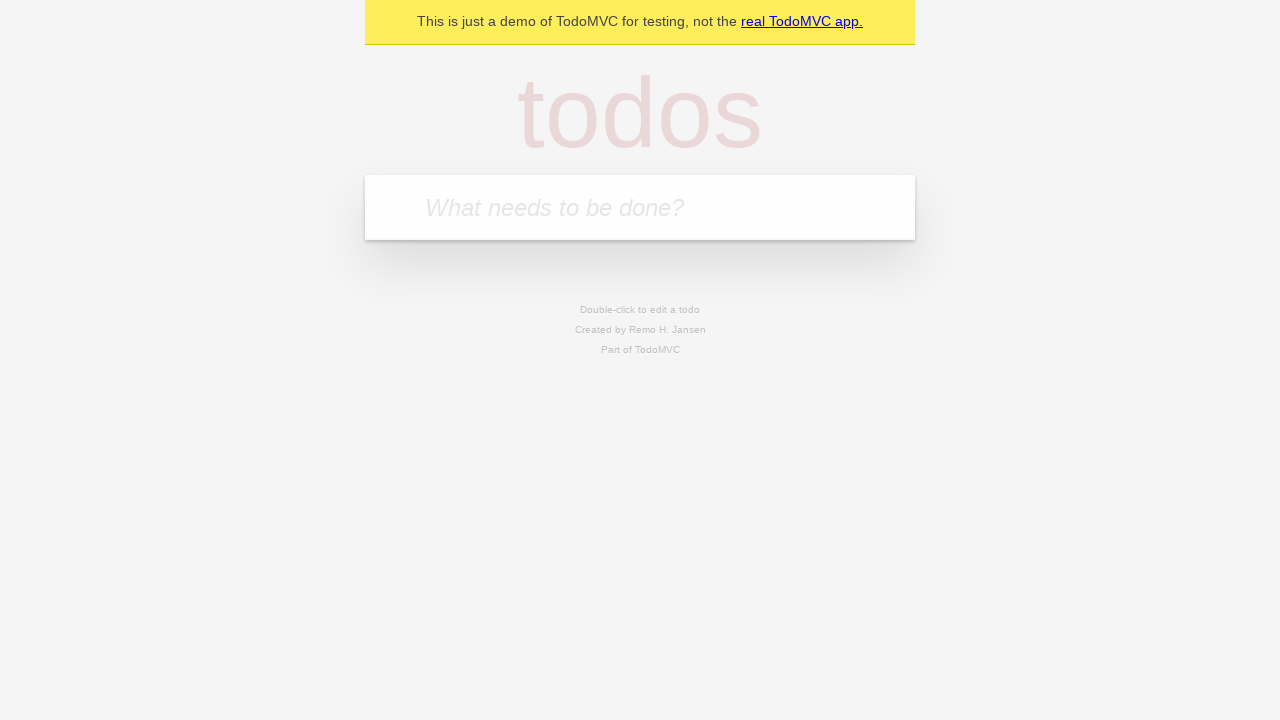

Filled new todo input with 'buy some cheese' on internal:attr=[placeholder="What needs to be done?"i]
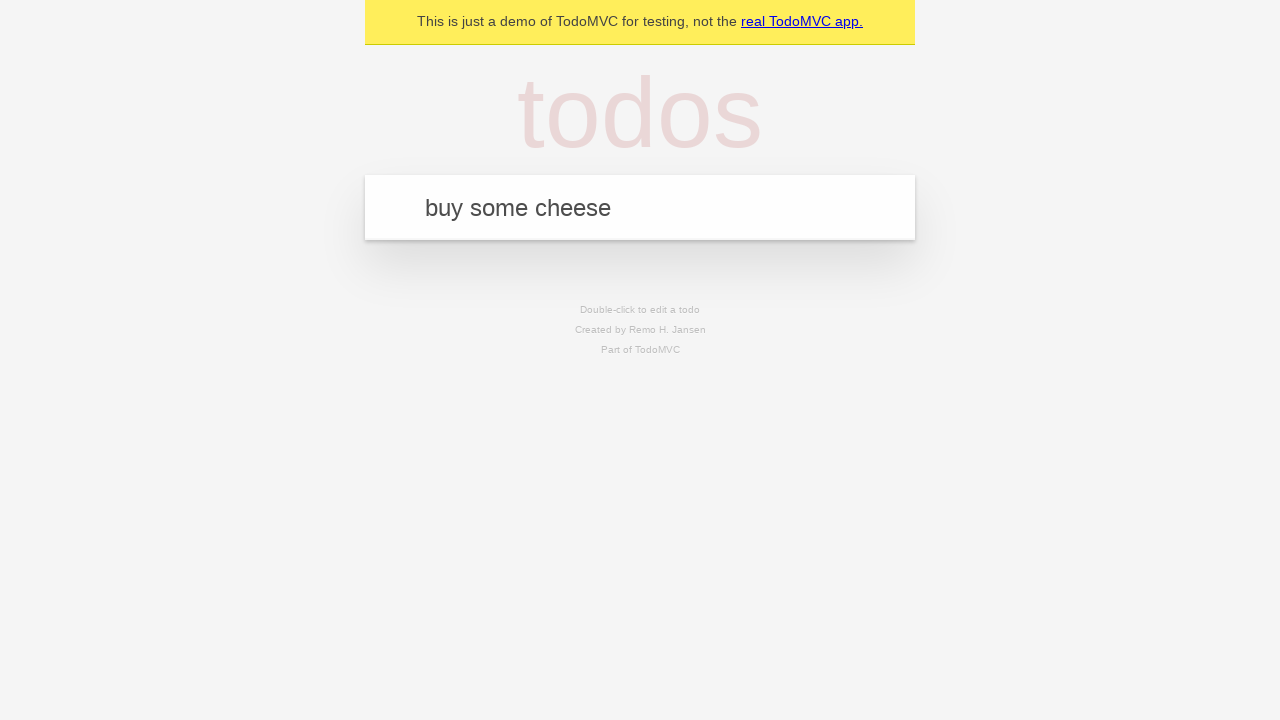

Pressed Enter to create todo 'buy some cheese' on internal:attr=[placeholder="What needs to be done?"i]
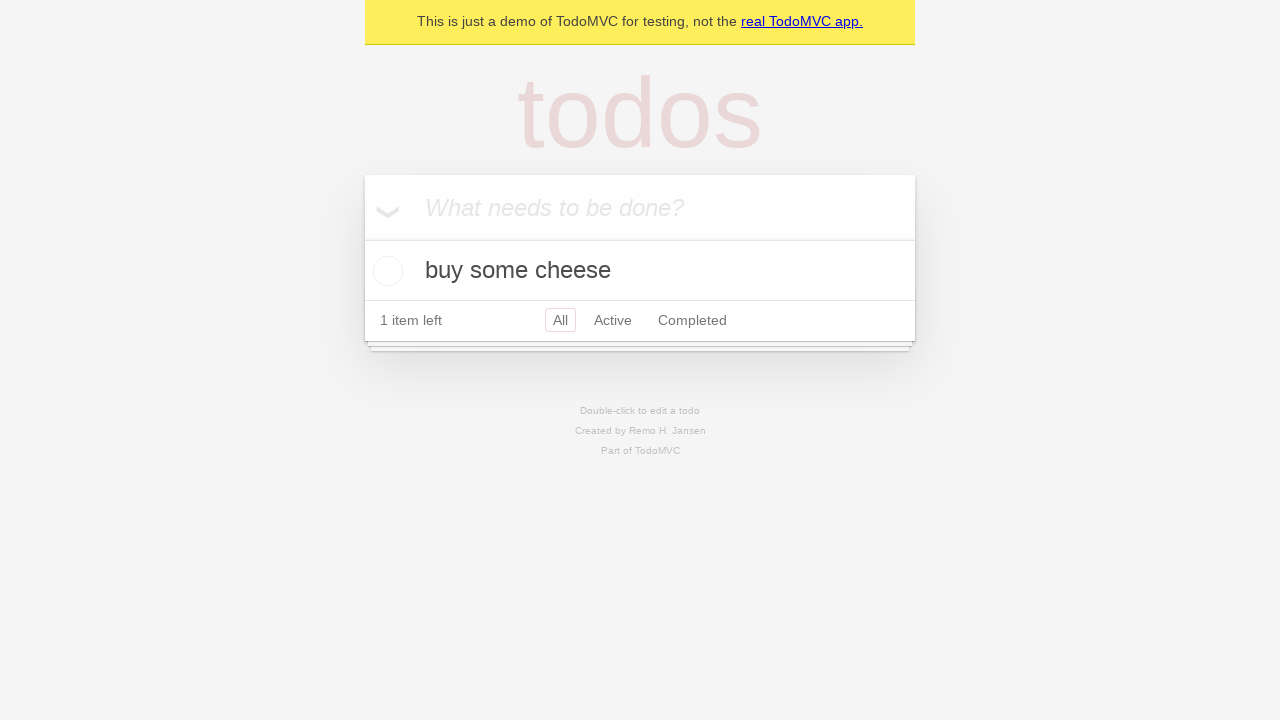

Filled new todo input with 'feed the cat' on internal:attr=[placeholder="What needs to be done?"i]
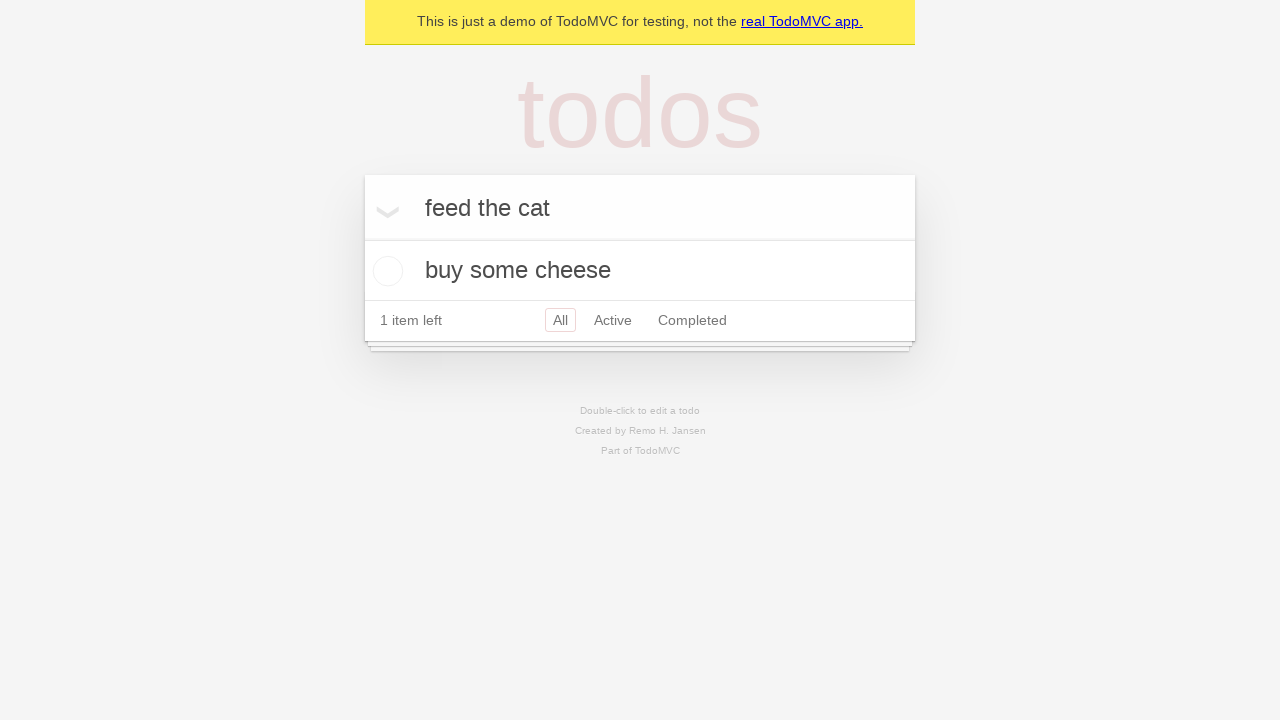

Pressed Enter to create todo 'feed the cat' on internal:attr=[placeholder="What needs to be done?"i]
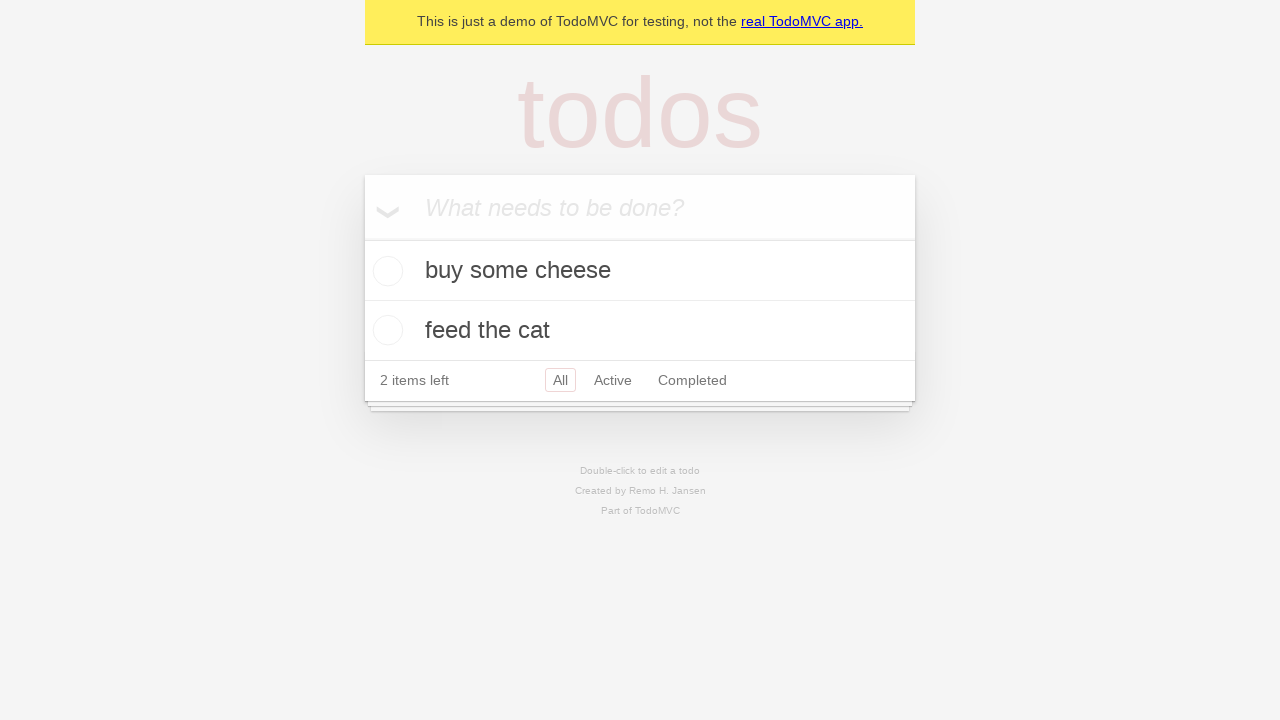

Filled new todo input with 'book a doctors appointment' on internal:attr=[placeholder="What needs to be done?"i]
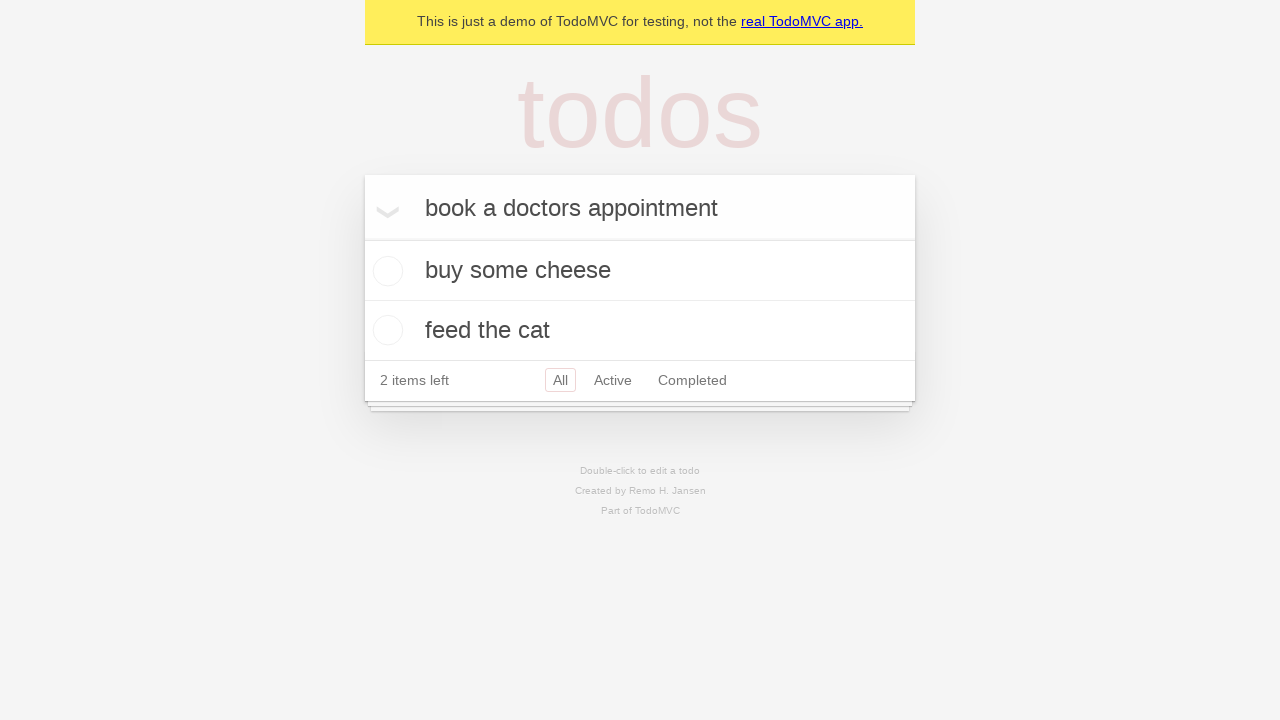

Pressed Enter to create todo 'book a doctors appointment' on internal:attr=[placeholder="What needs to be done?"i]
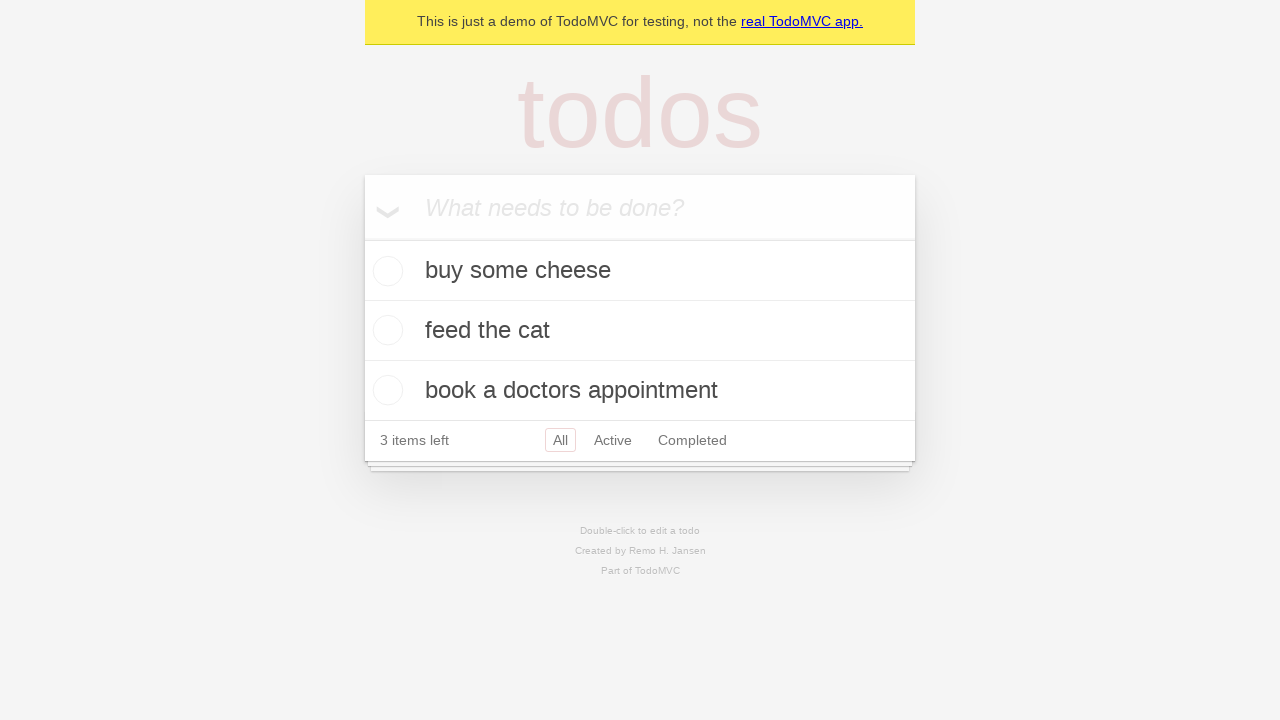

Waited for all 3 todos to appear in the list
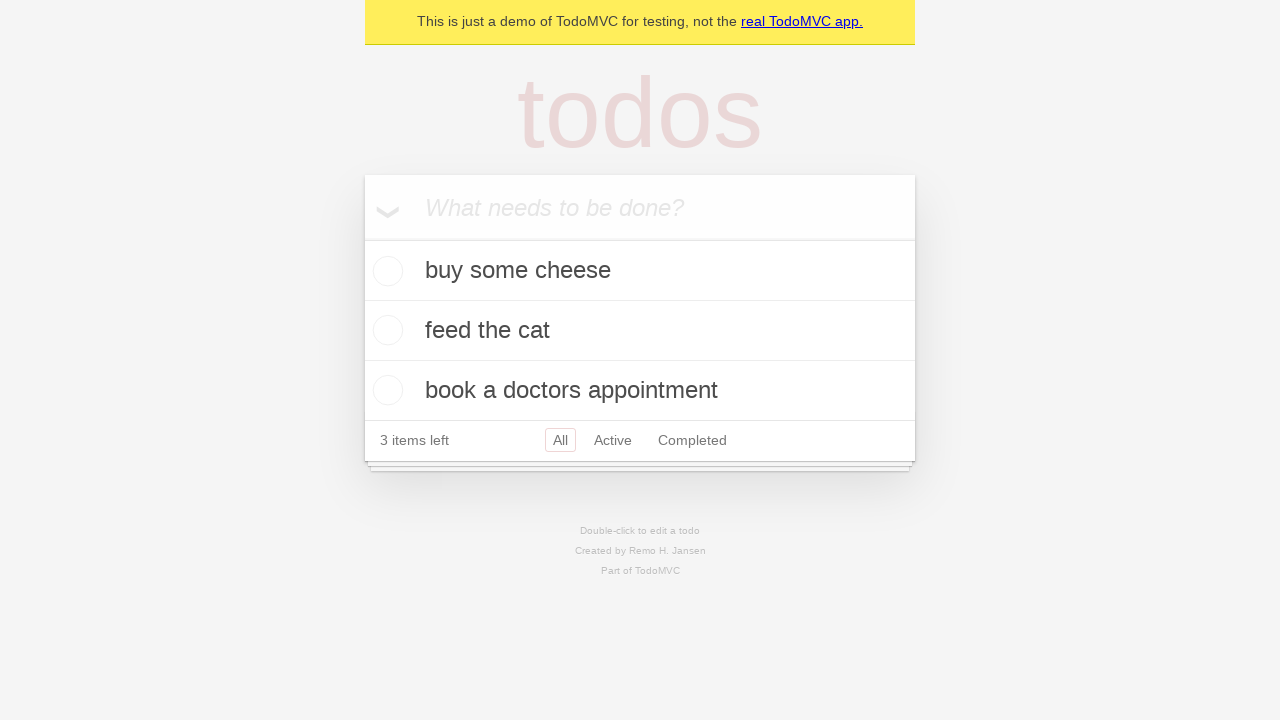

Double-clicked on second todo to enter edit mode at (640, 331) on internal:testid=[data-testid="todo-item"s] >> nth=1
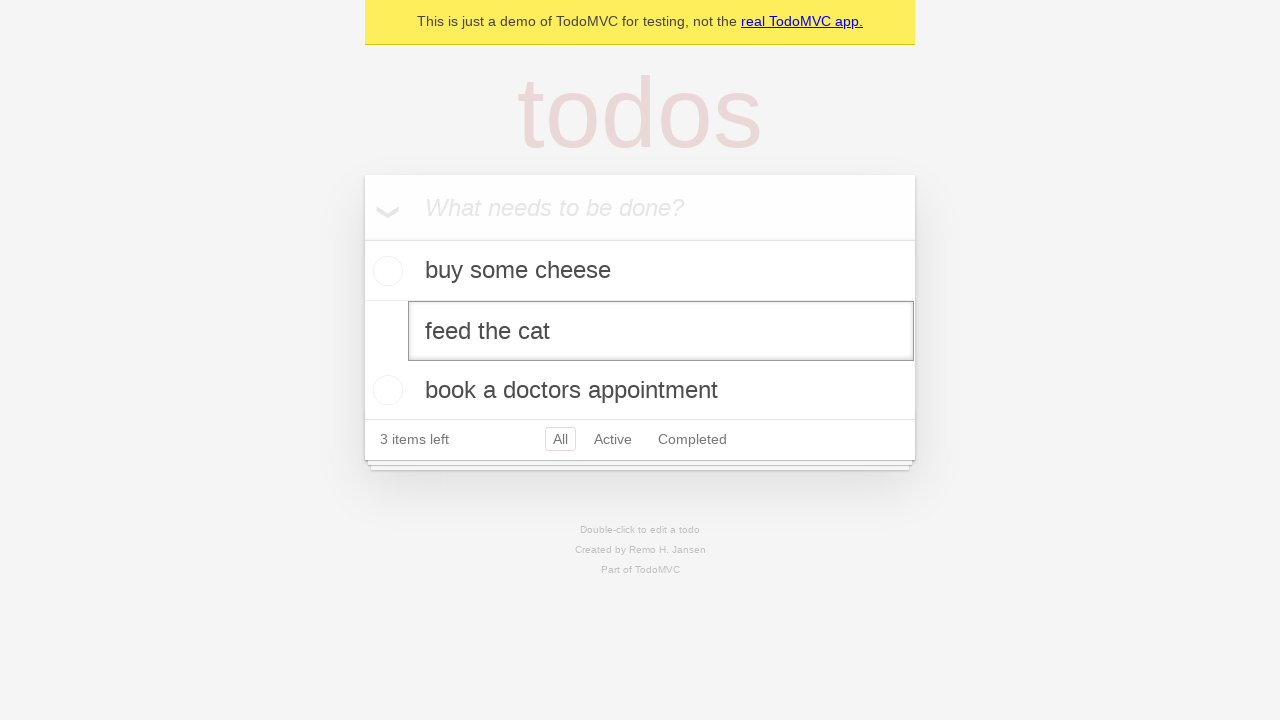

Filled edit field with new text 'buy some sausages' on internal:testid=[data-testid="todo-item"s] >> nth=1 >> internal:role=textbox[nam
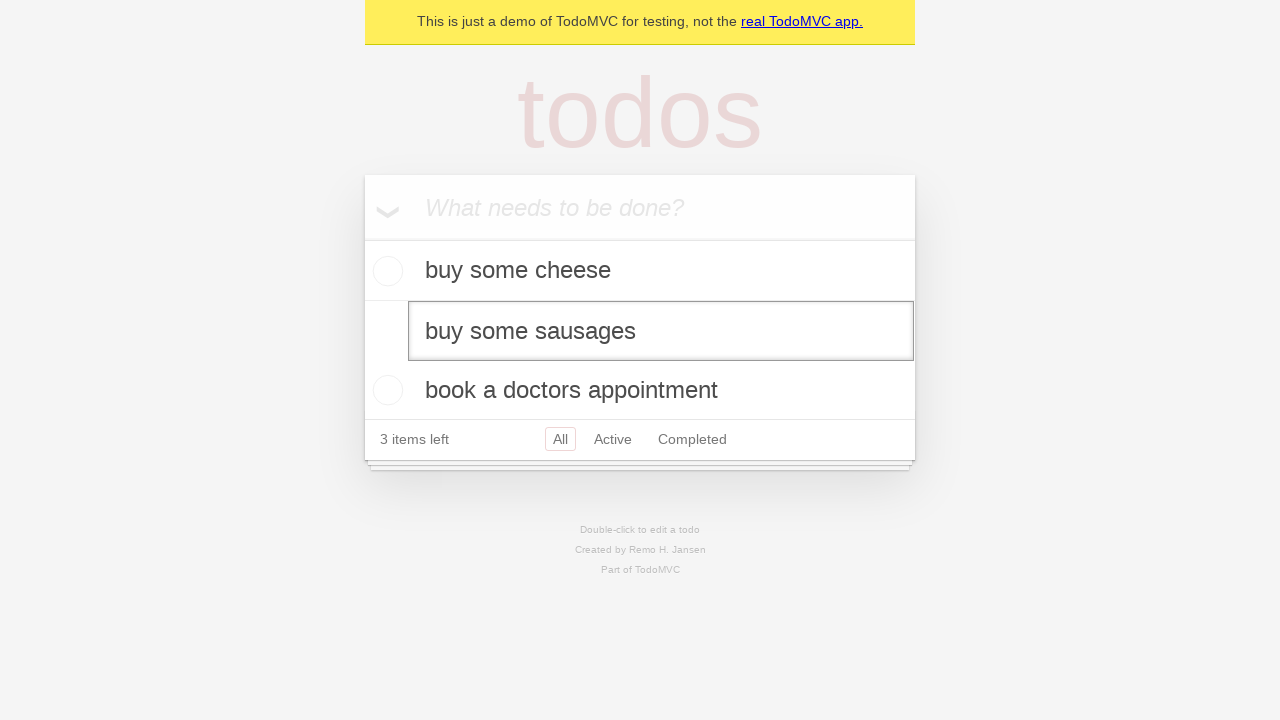

Pressed Escape to cancel edit and restore original text on internal:testid=[data-testid="todo-item"s] >> nth=1 >> internal:role=textbox[nam
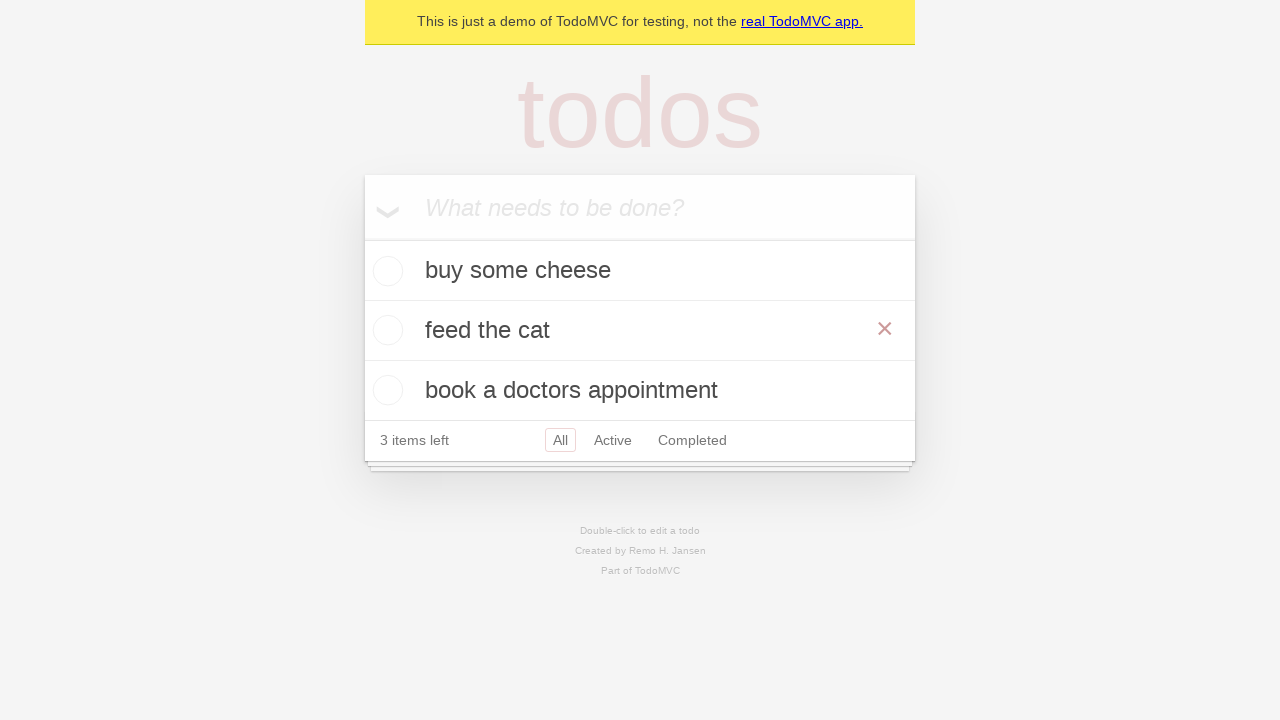

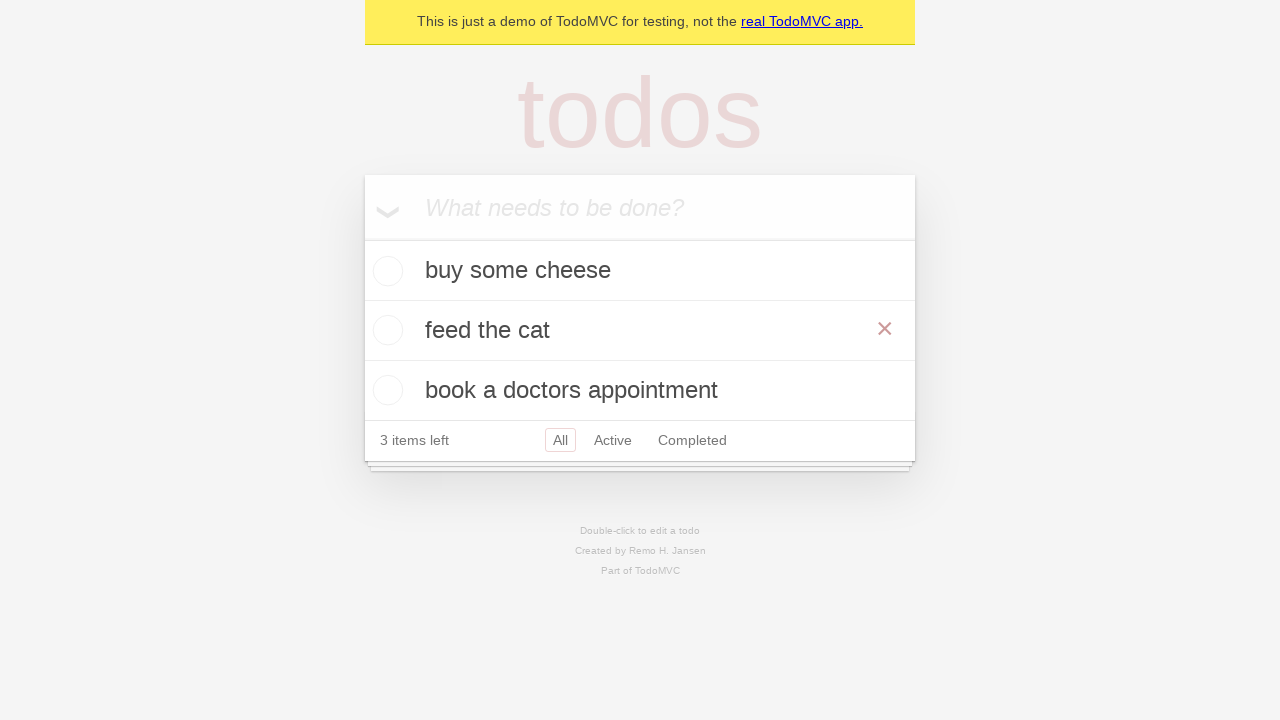